Tests JavaScript alert handling by clicking a button to trigger an alert and accepting it

Starting URL: https://the-internet.herokuapp.com/javascript_alerts

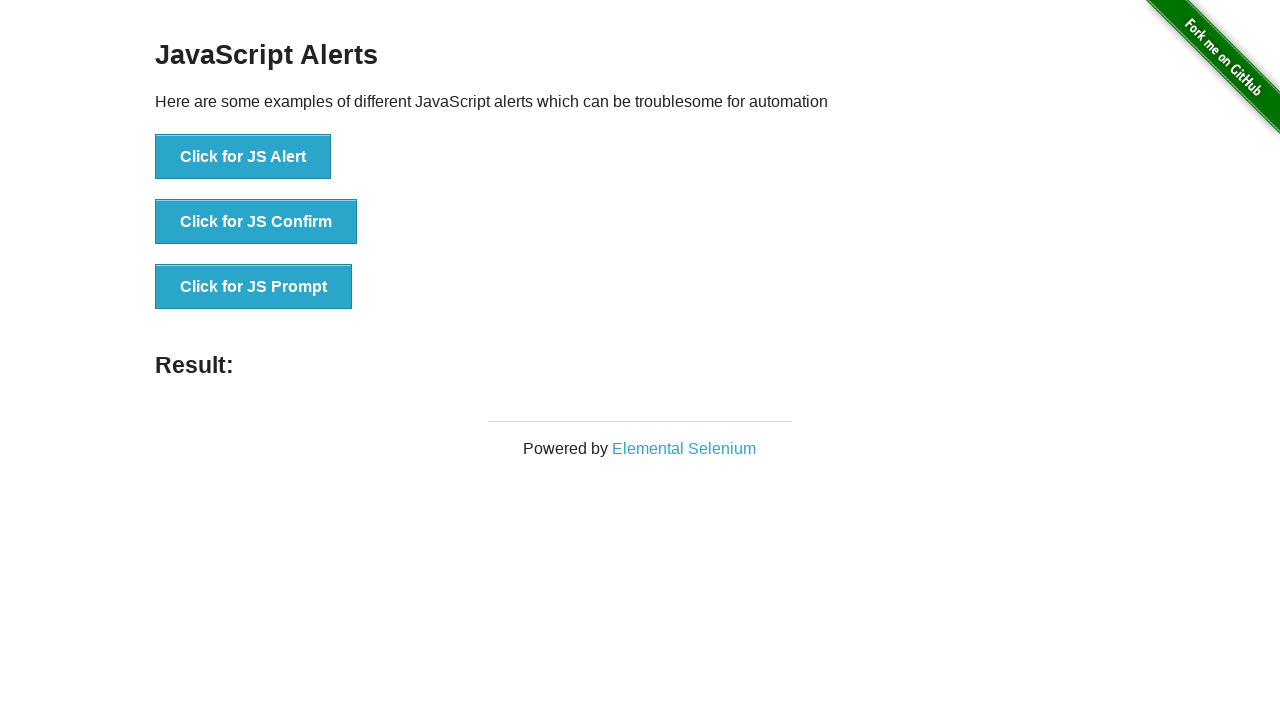

Navigated to JavaScript alerts page
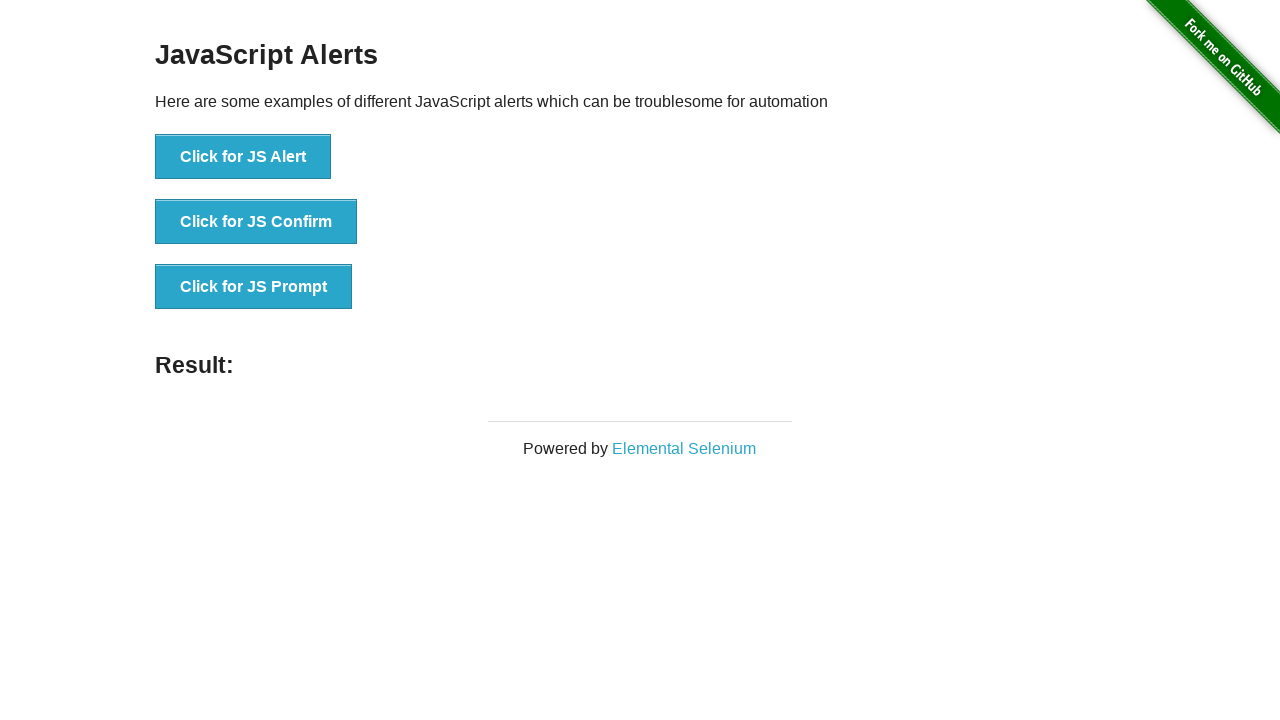

Clicked button to trigger JavaScript alert at (243, 157) on xpath=//button[normalize-space()='Click for JS Alert']
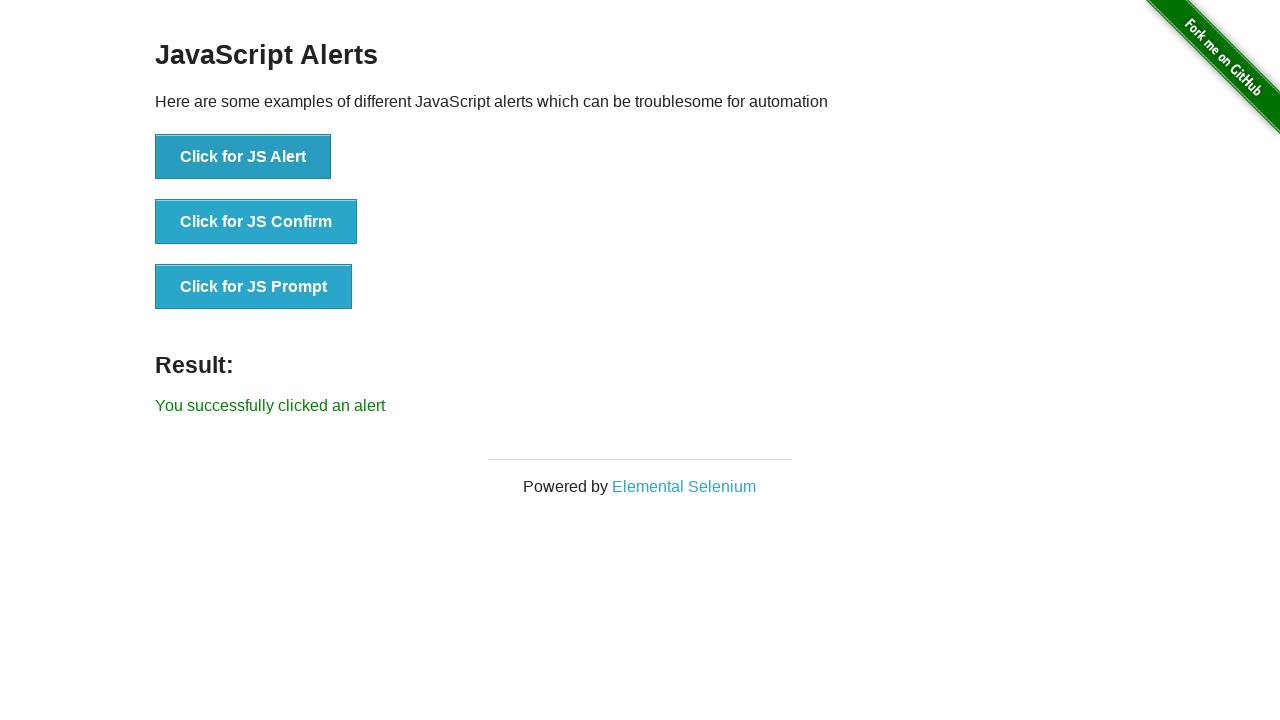

Alert dialog accepted
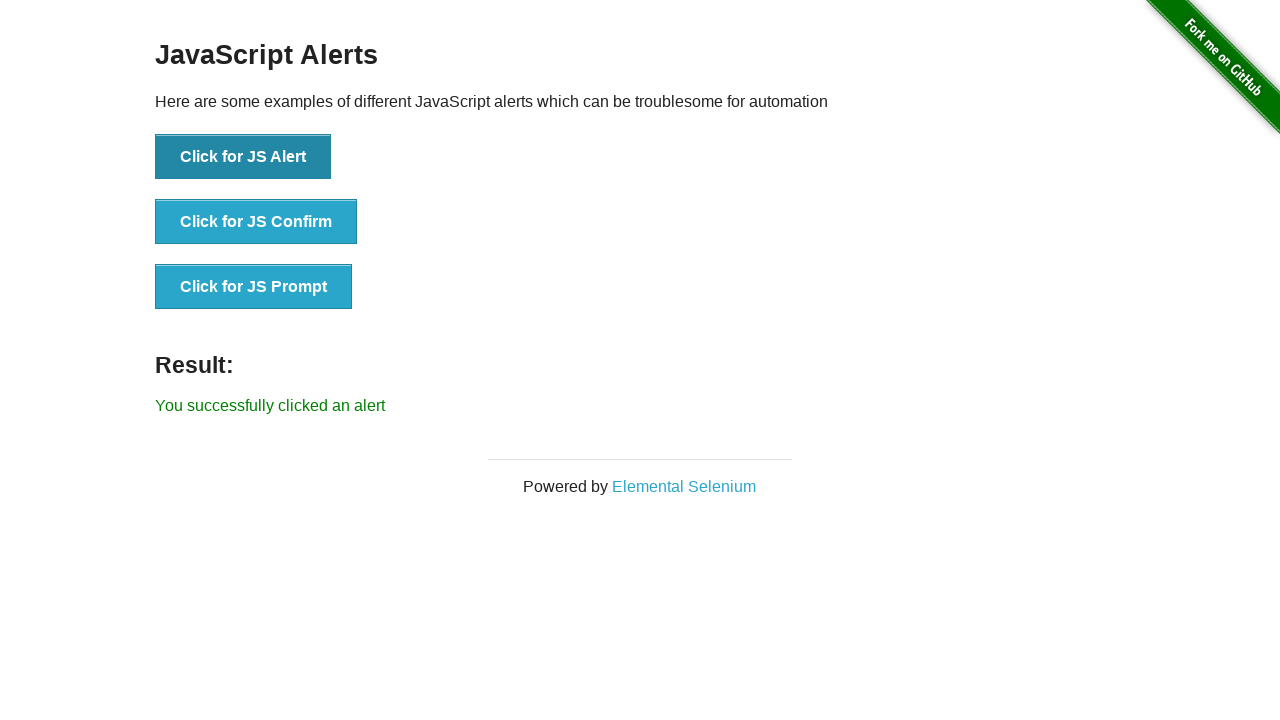

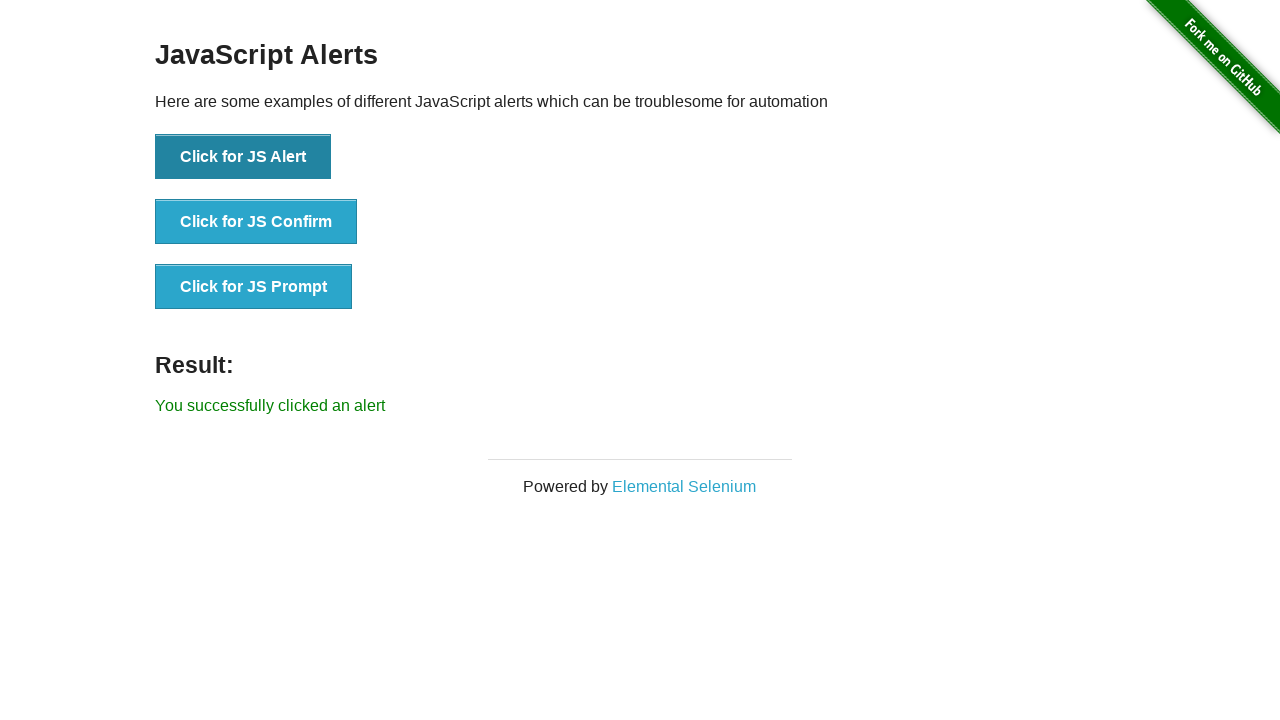